Tests drag and drop functionality by dragging an element from source to destination location

Starting URL: https://testautomationpractice.blogspot.com/

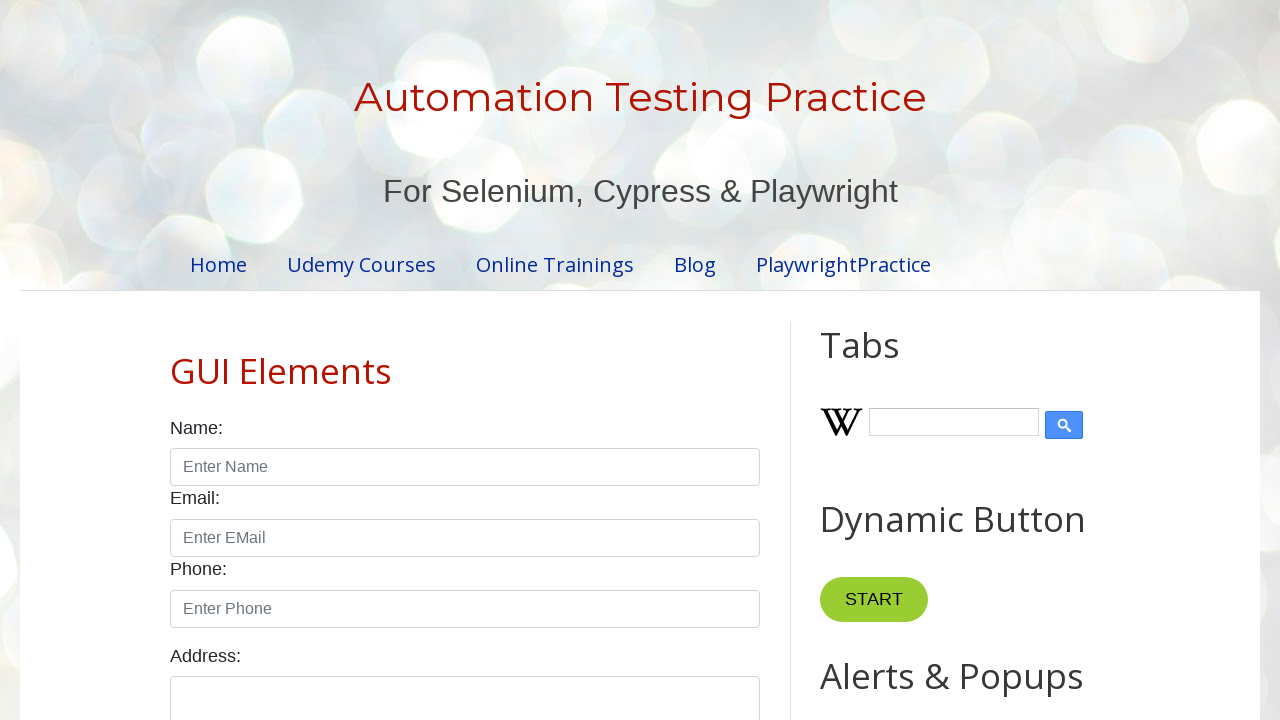

Located draggable source element with ID 'draggable'
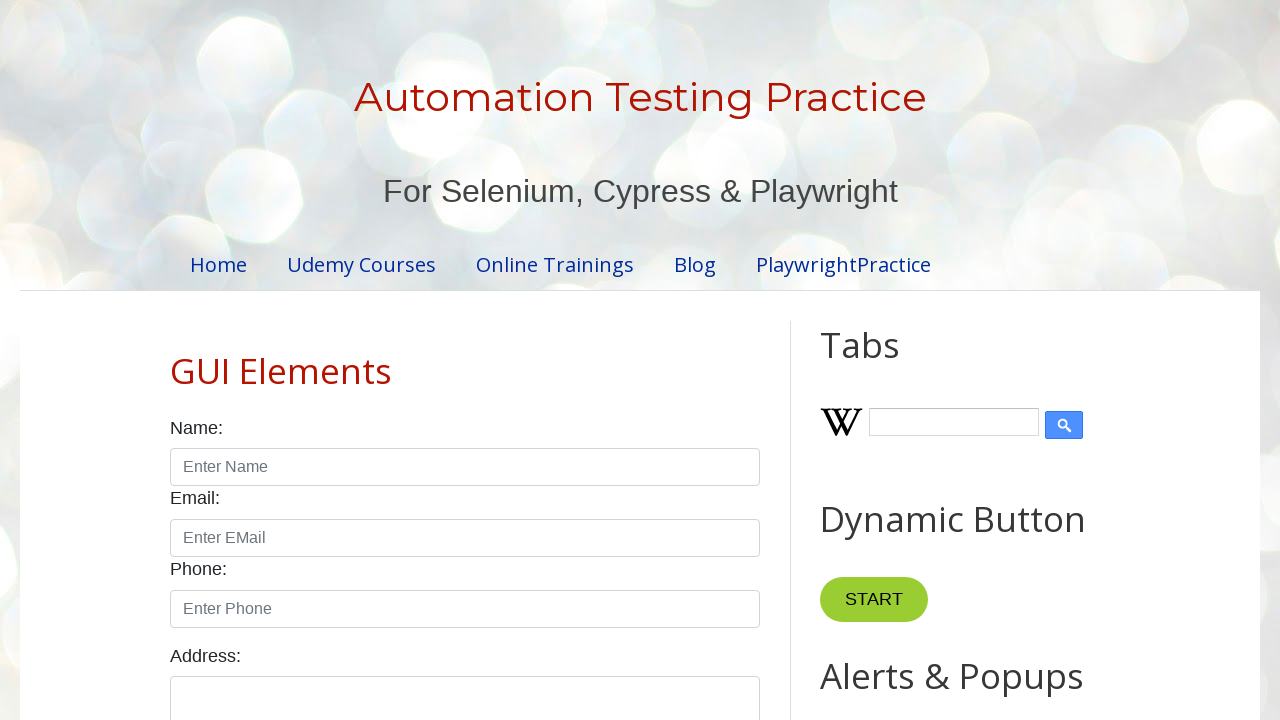

Located droppable destination element with ID 'droppable'
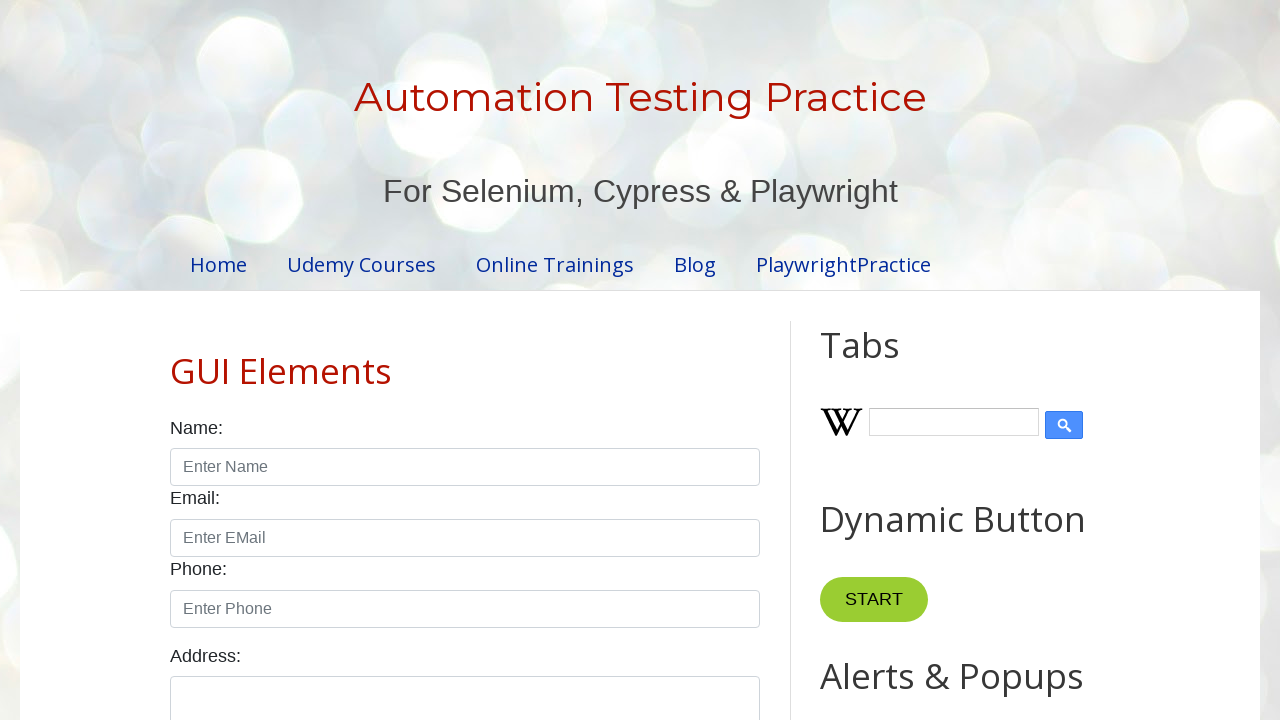

Performed drag and drop action from source element to destination element at (1015, 386)
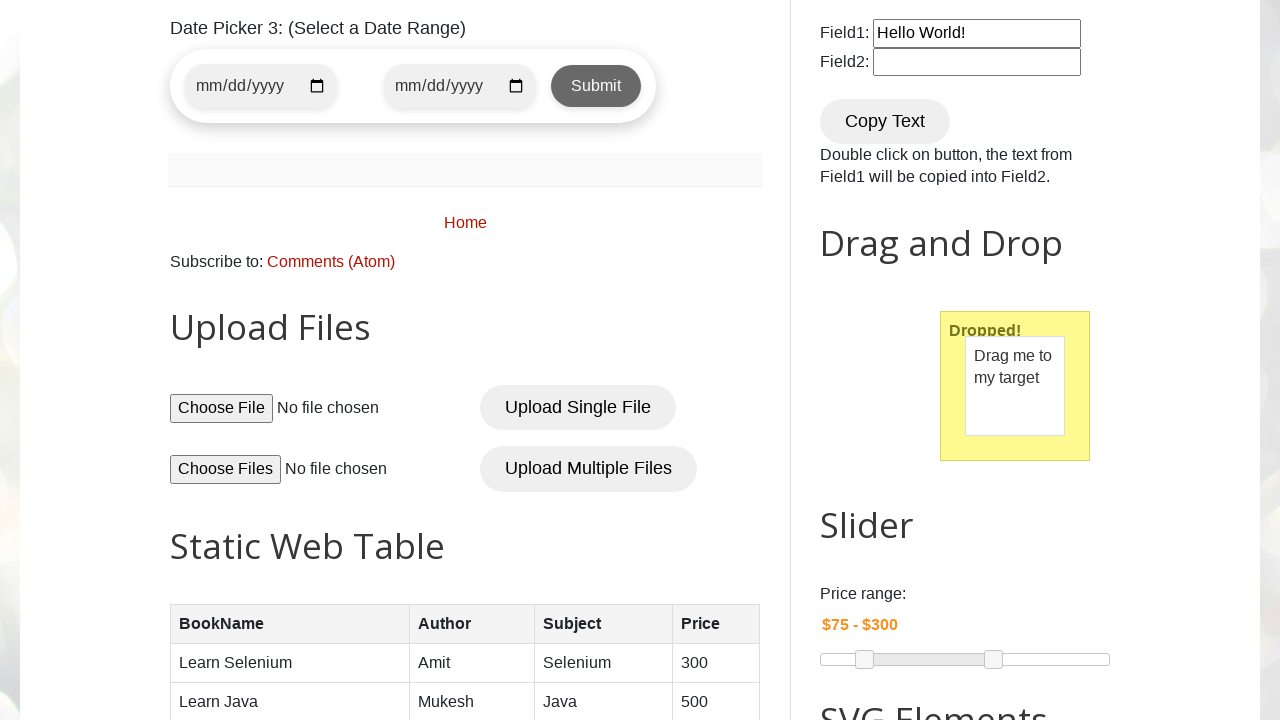

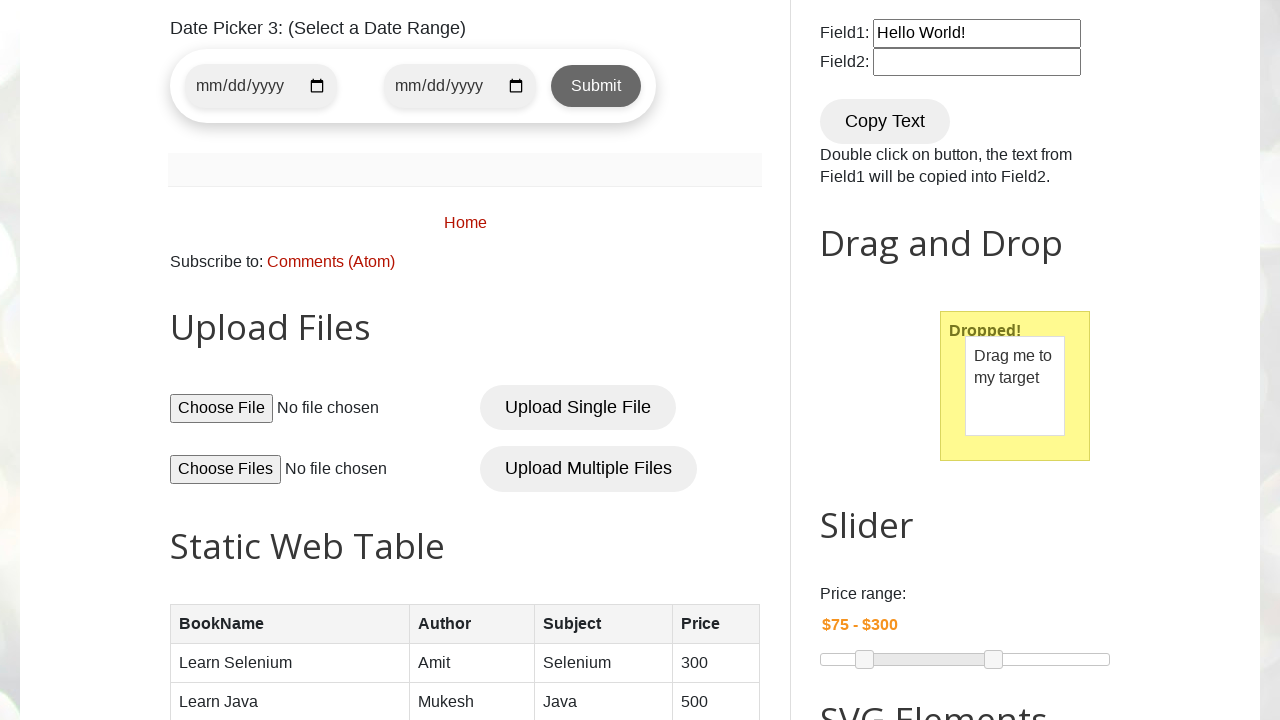